Tests handling multiple browser windows by clicking a button to open a new window and switching between them

Starting URL: https://demoqa.com/browser-windows

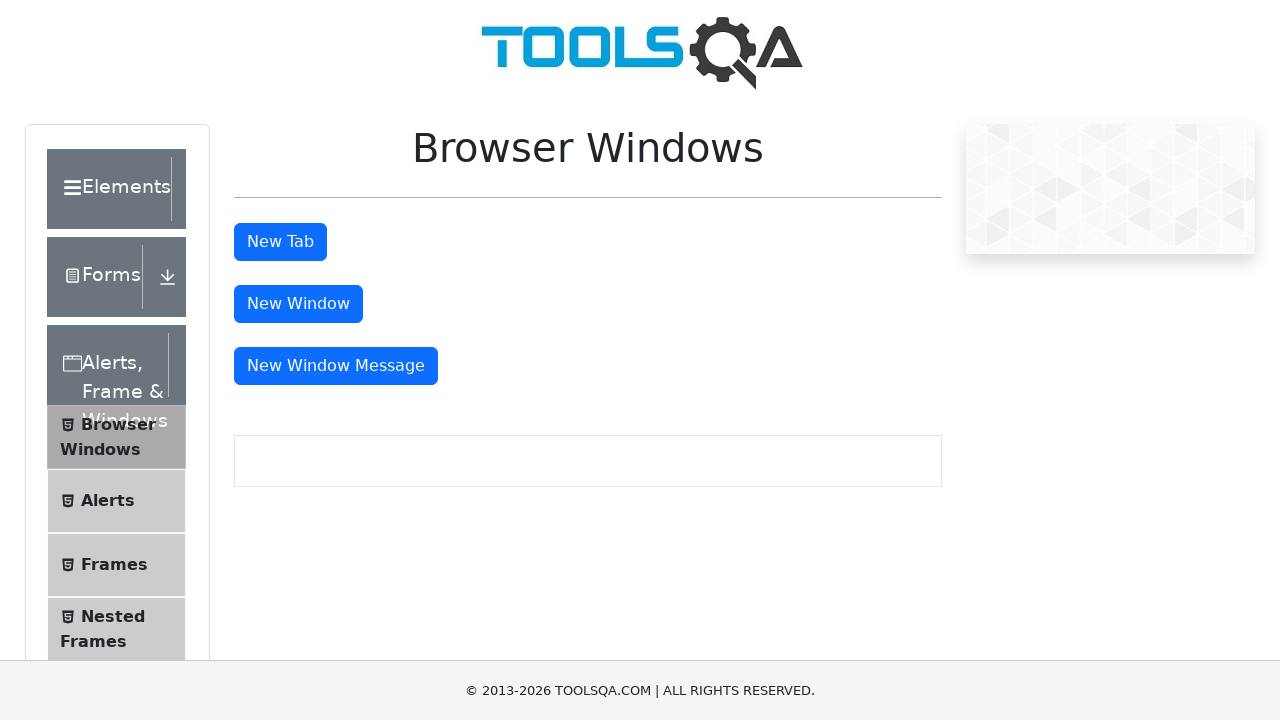

Clicked button to open new window at (298, 304) on #windowButton
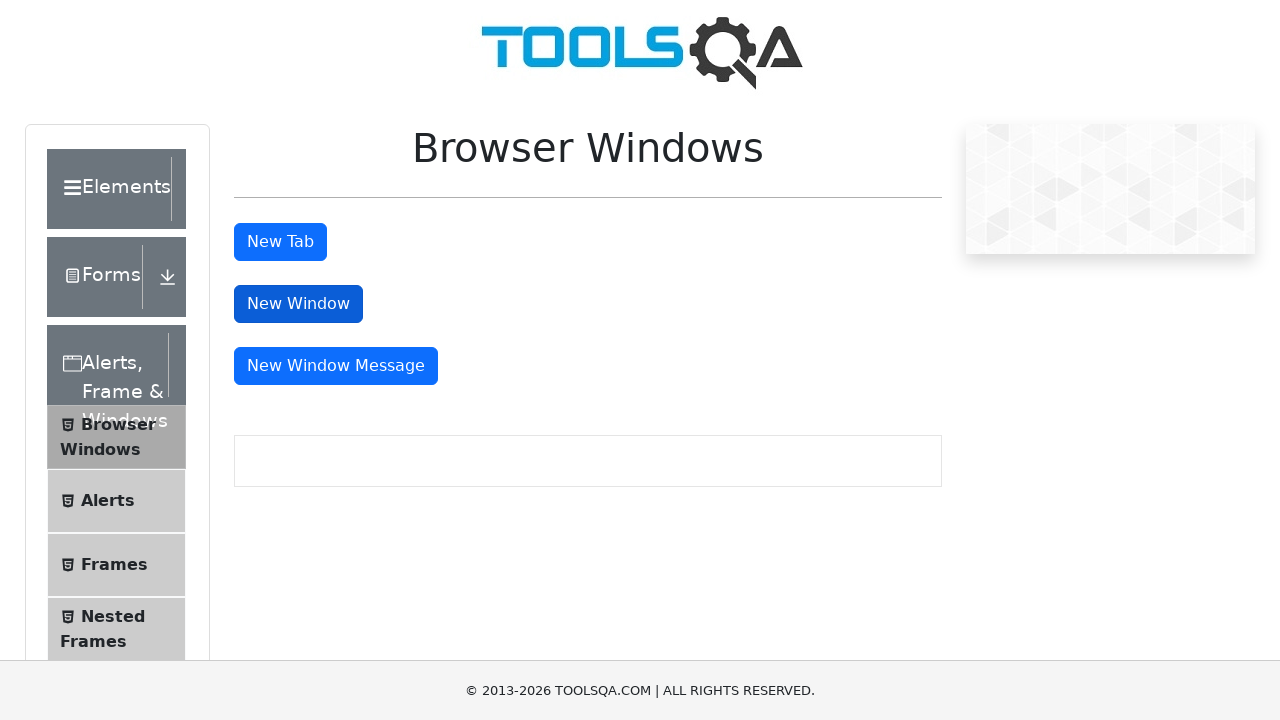

New window page object obtained
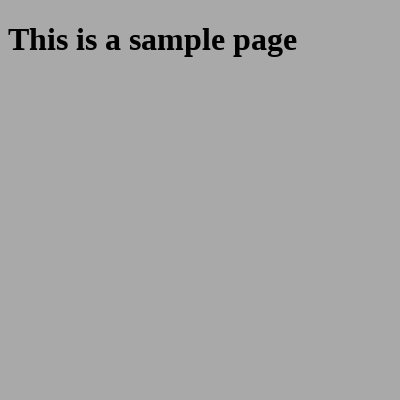

New page loaded completely
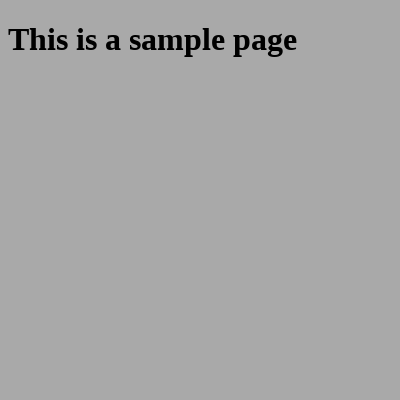

Sample heading element found on new page
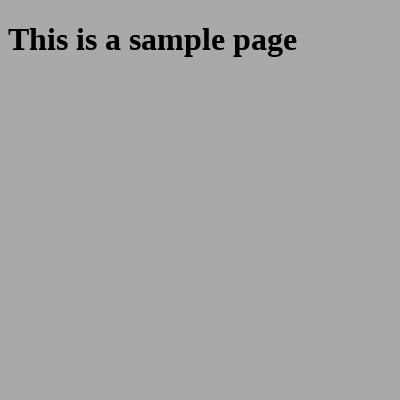

Switched back to original page
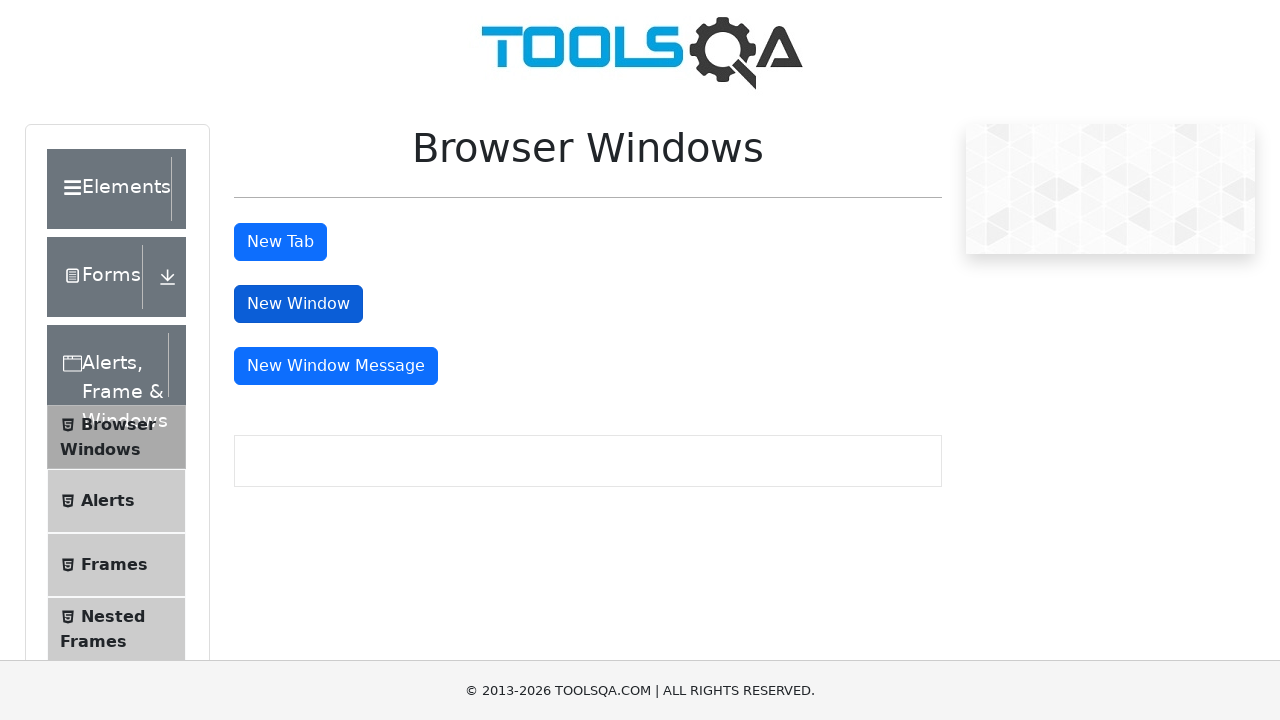

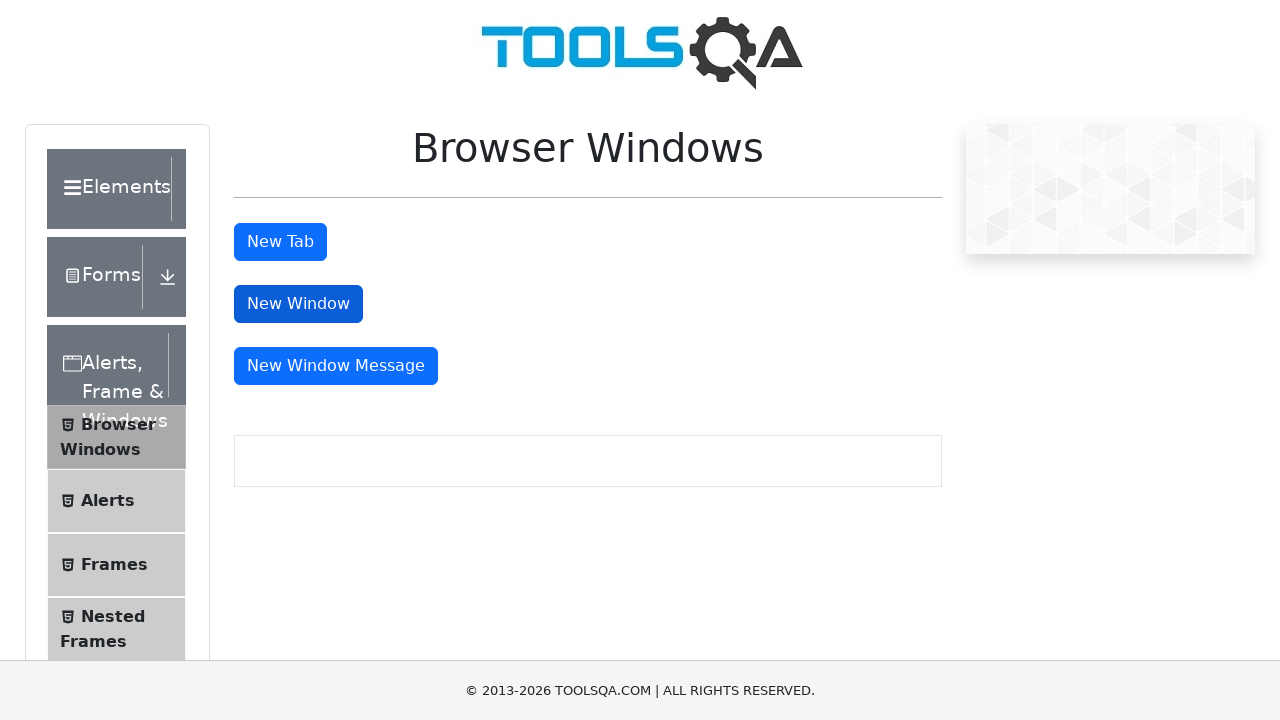